Tests implicit wait functionality by clicking a verify button and checking for success message

Starting URL: http://suninjuly.github.io/wait1.html

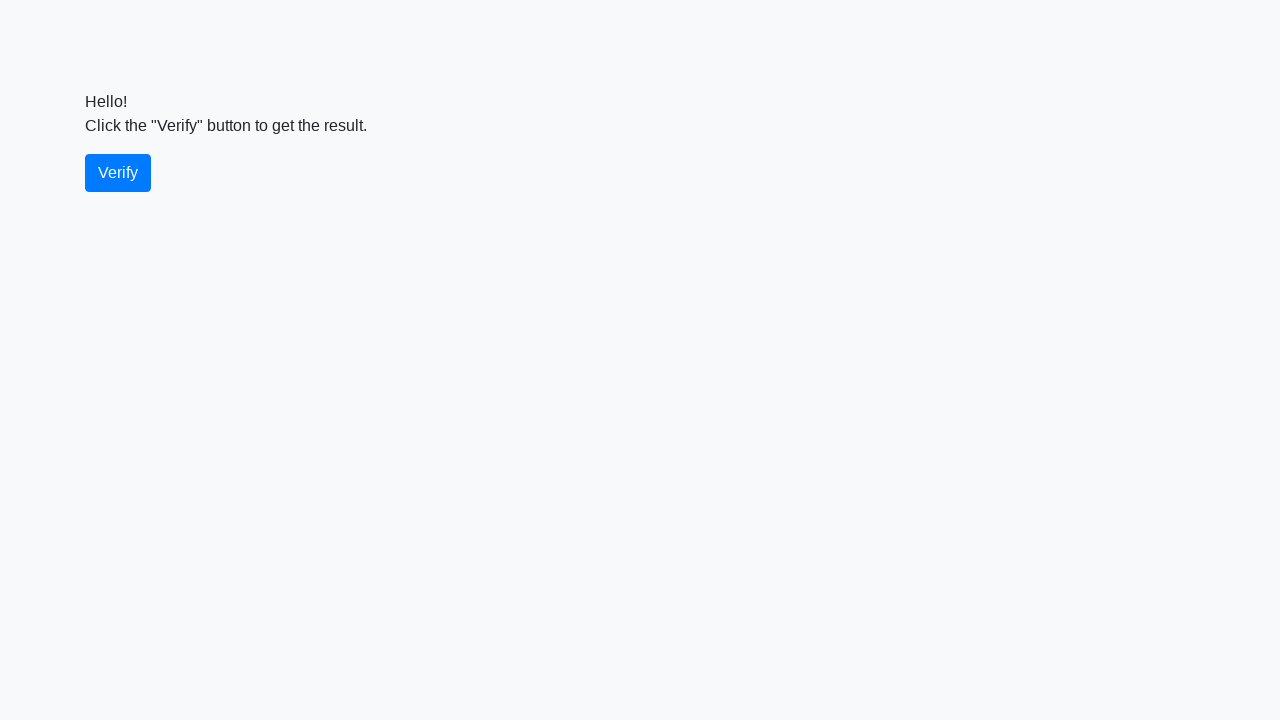

Clicked verify button at (118, 173) on #verify
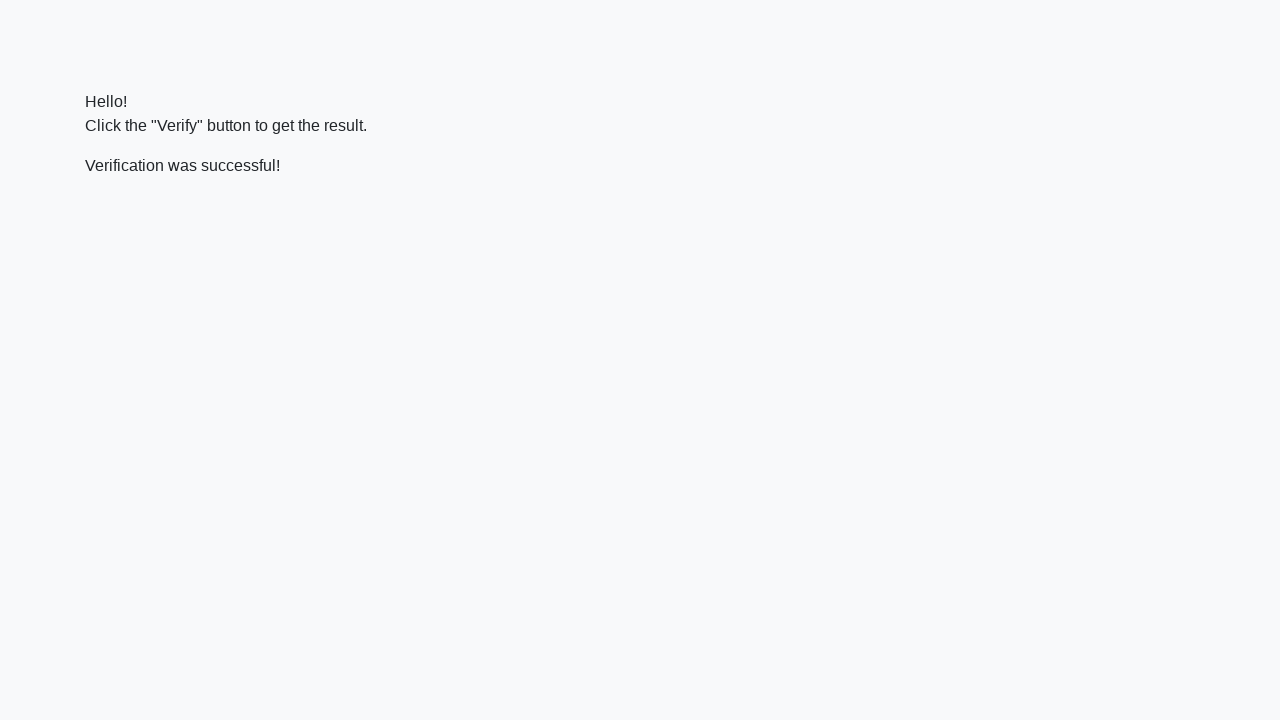

Located verify message element
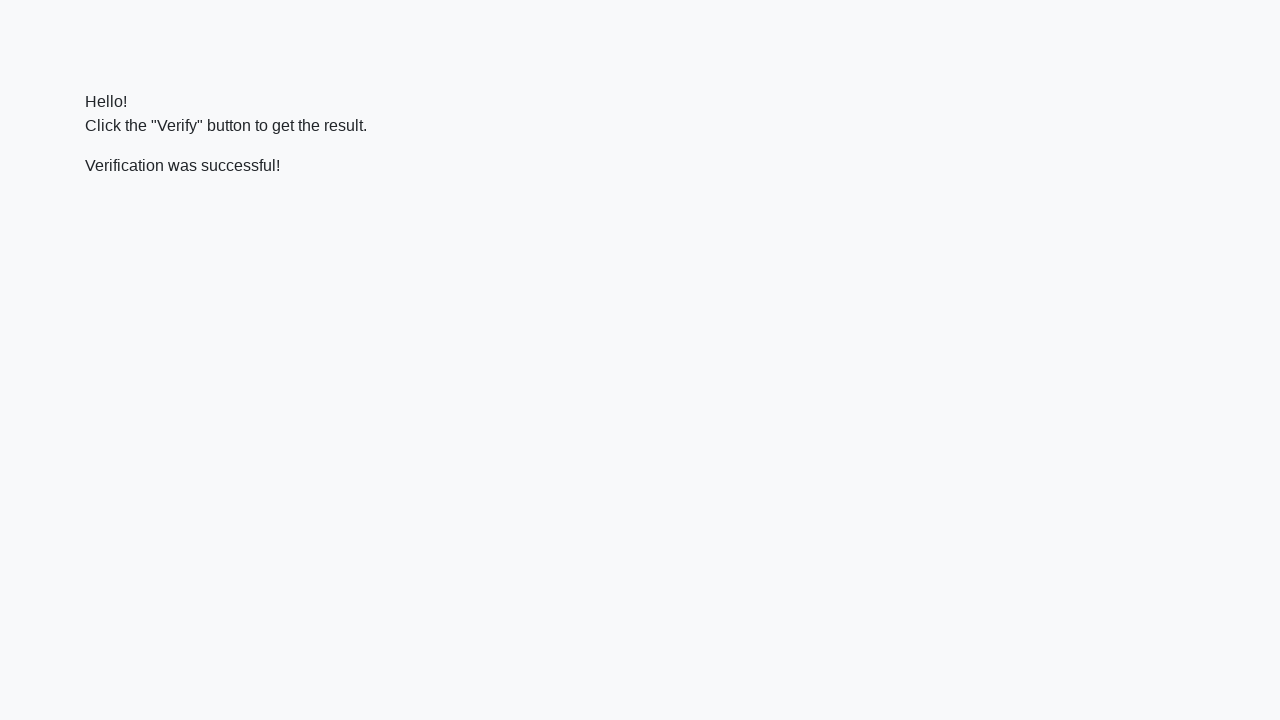

Waited for success message to appear in verify_message element
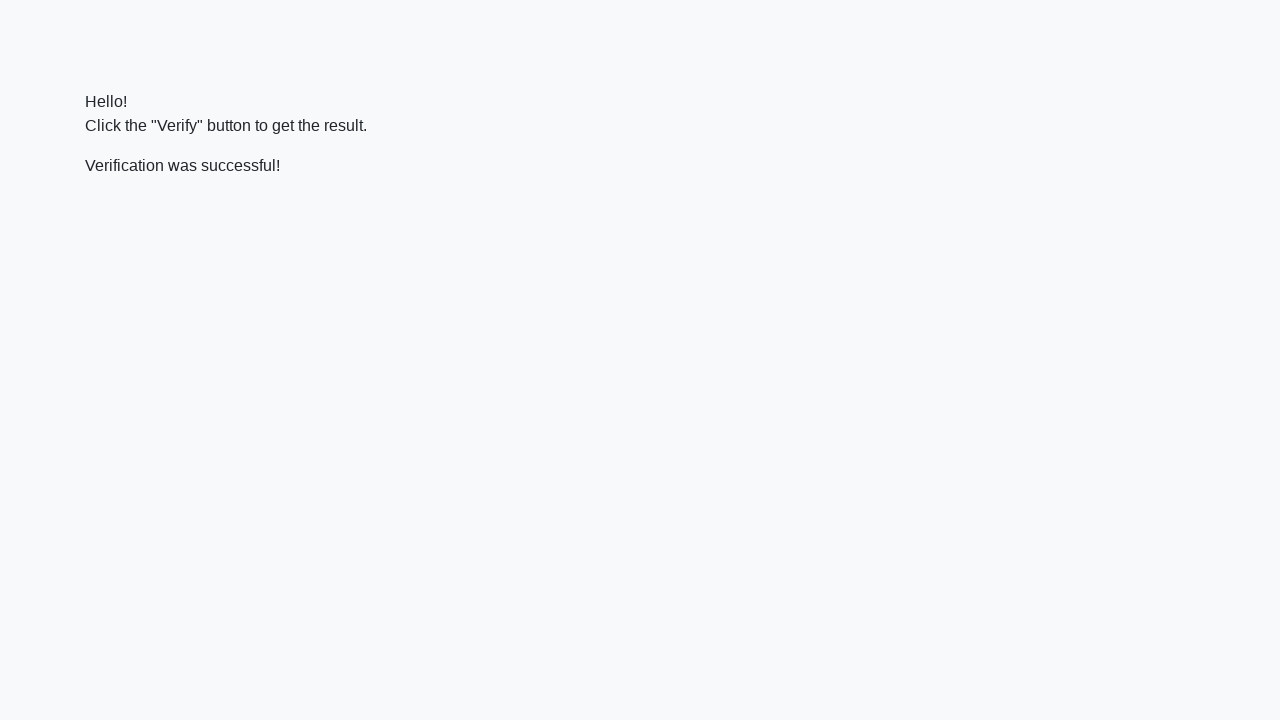

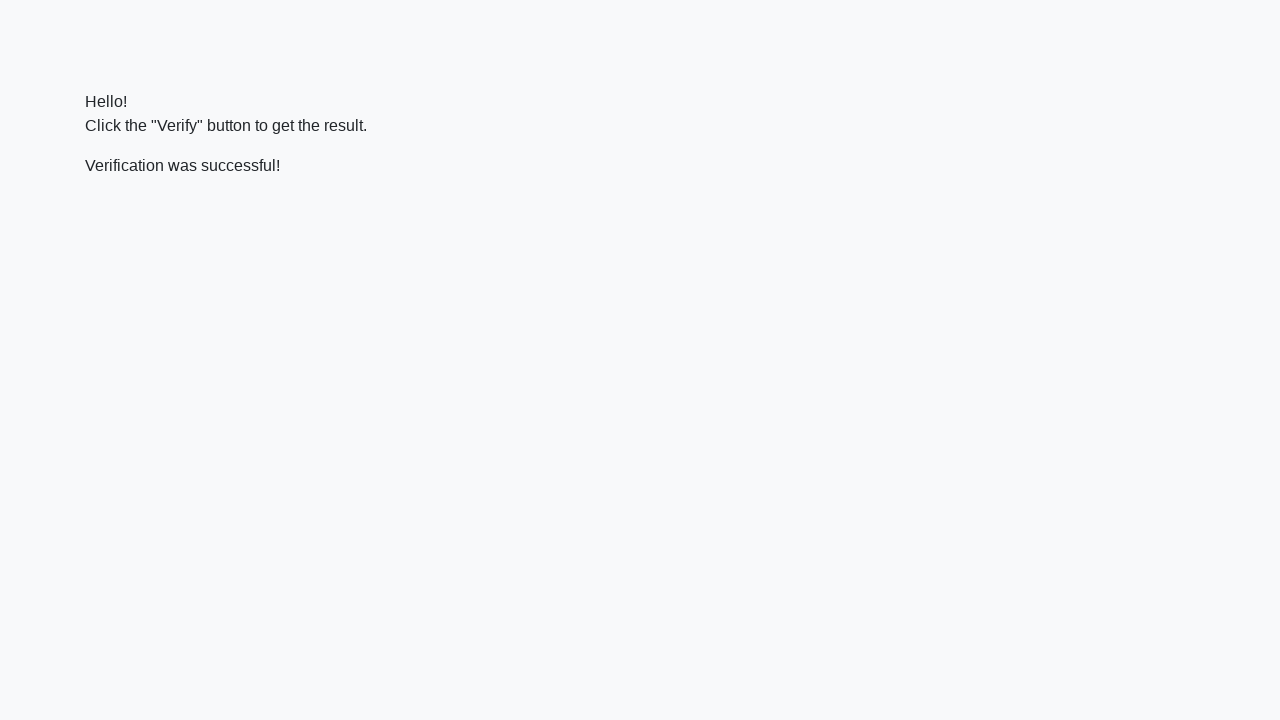